Tests unmarking a completed todo item by unchecking its checkbox

Starting URL: https://demo.playwright.dev/todomvc

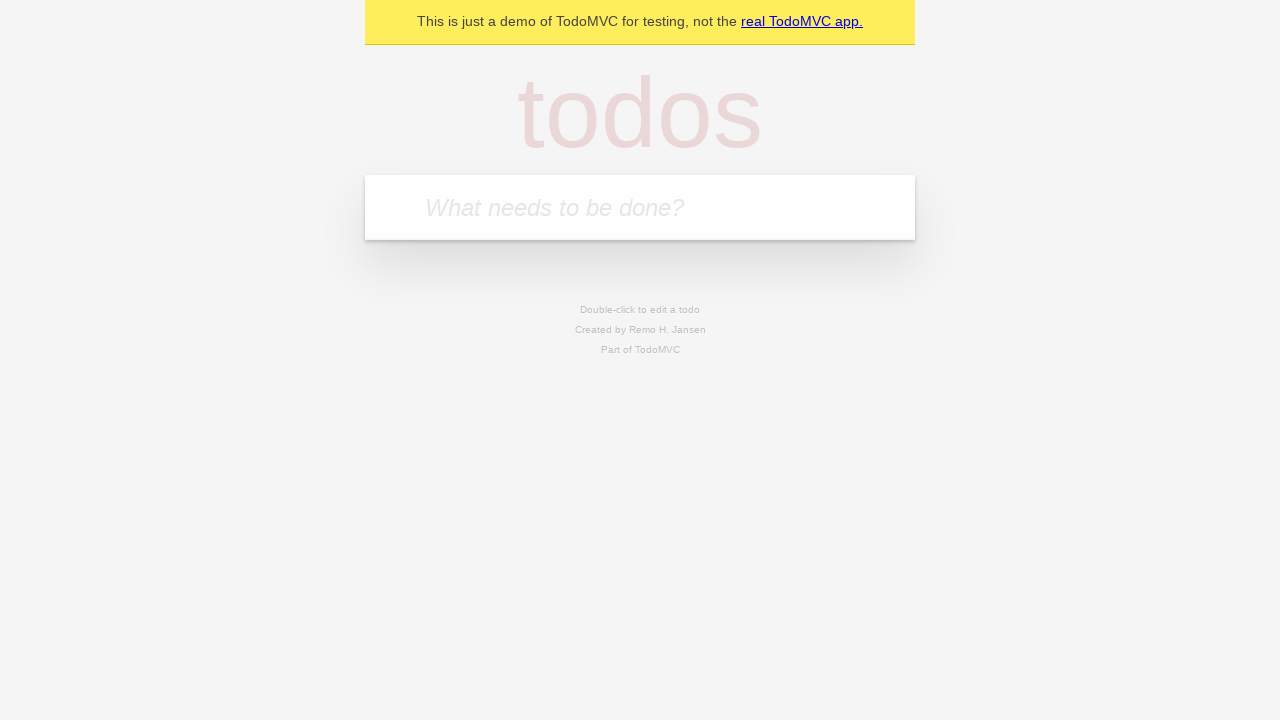

Filled todo input with 'buy some cheese' on internal:attr=[placeholder="What needs to be done?"i]
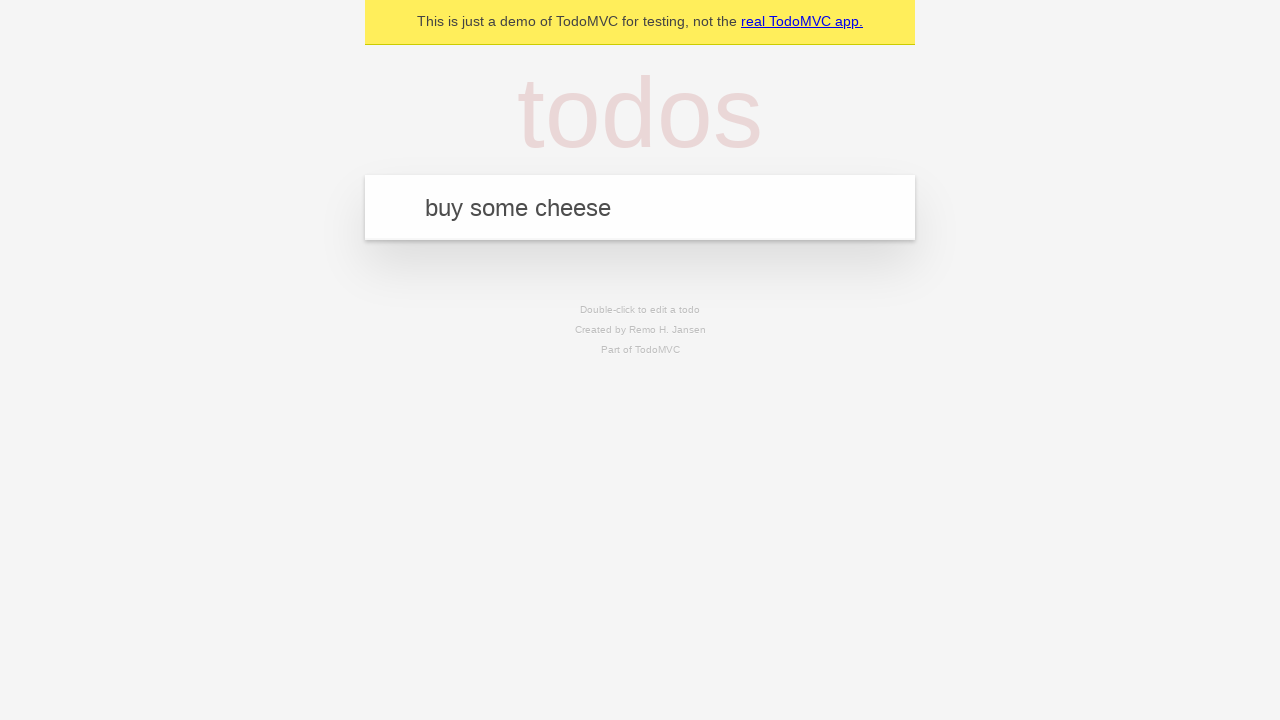

Pressed Enter to create first todo item on internal:attr=[placeholder="What needs to be done?"i]
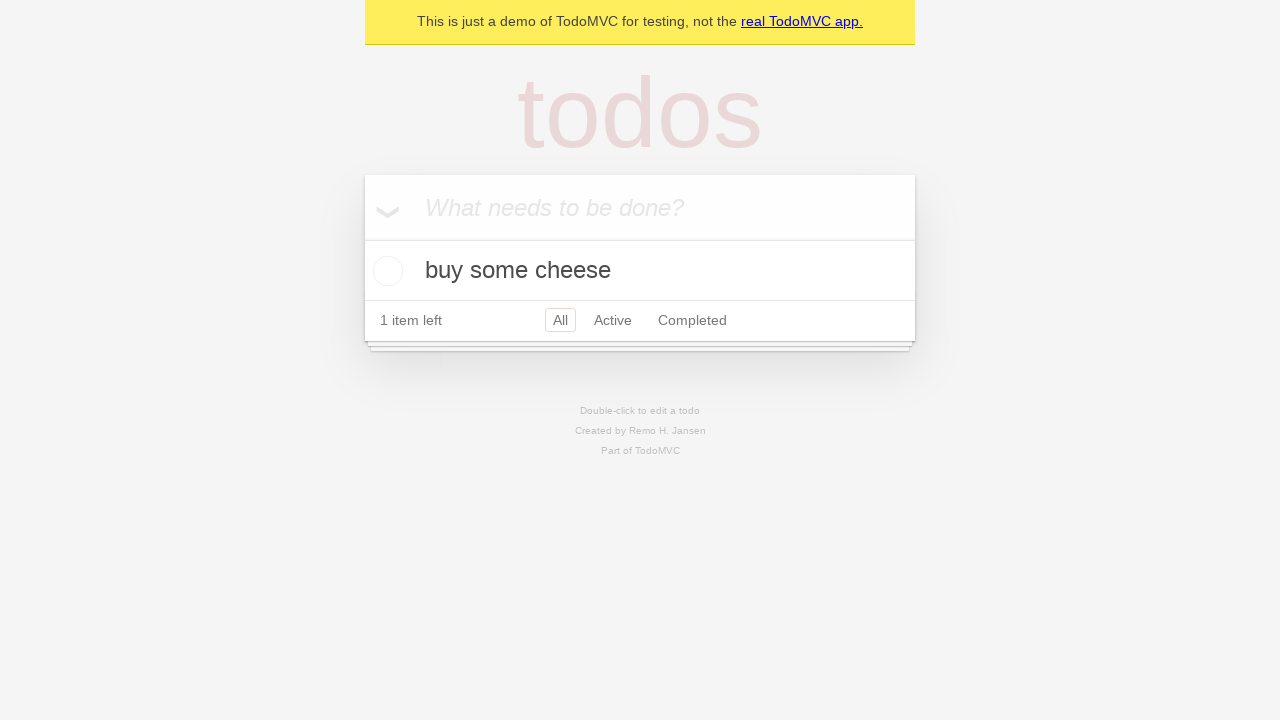

Filled todo input with 'feed the cat' on internal:attr=[placeholder="What needs to be done?"i]
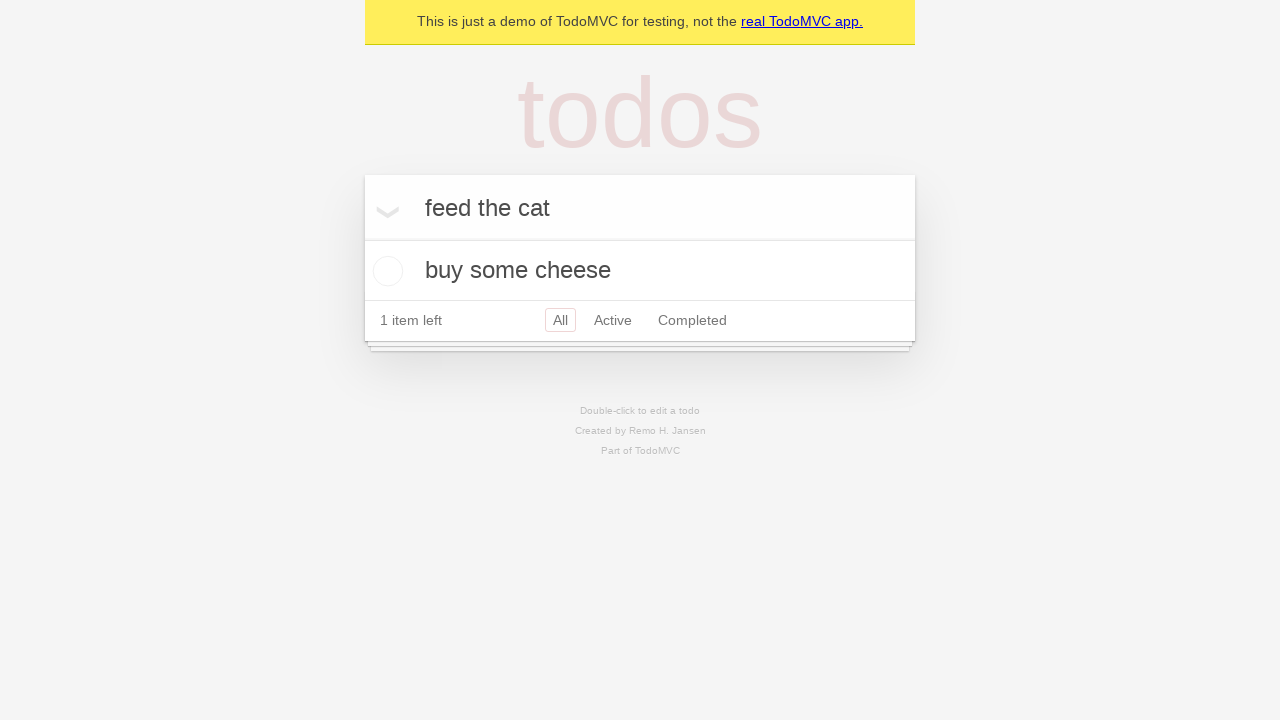

Pressed Enter to create second todo item on internal:attr=[placeholder="What needs to be done?"i]
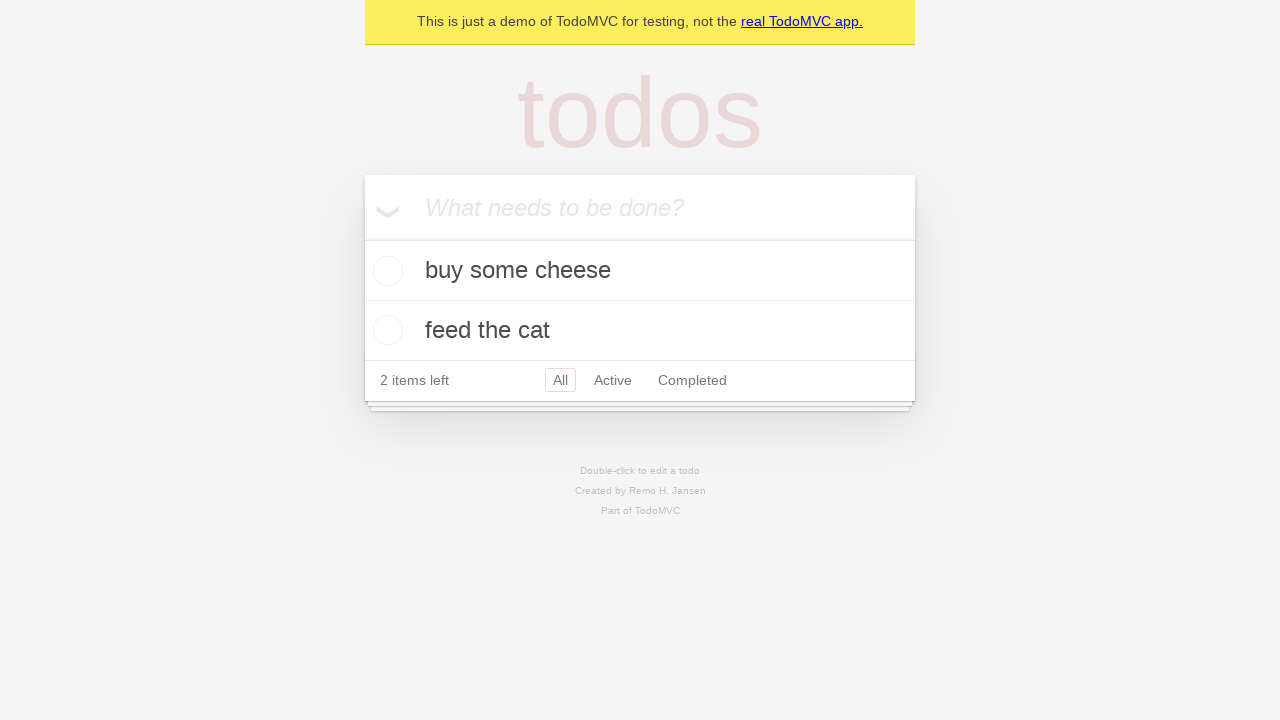

Checked the first todo item to mark it complete at (385, 271) on internal:testid=[data-testid="todo-item"s] >> nth=0 >> internal:role=checkbox
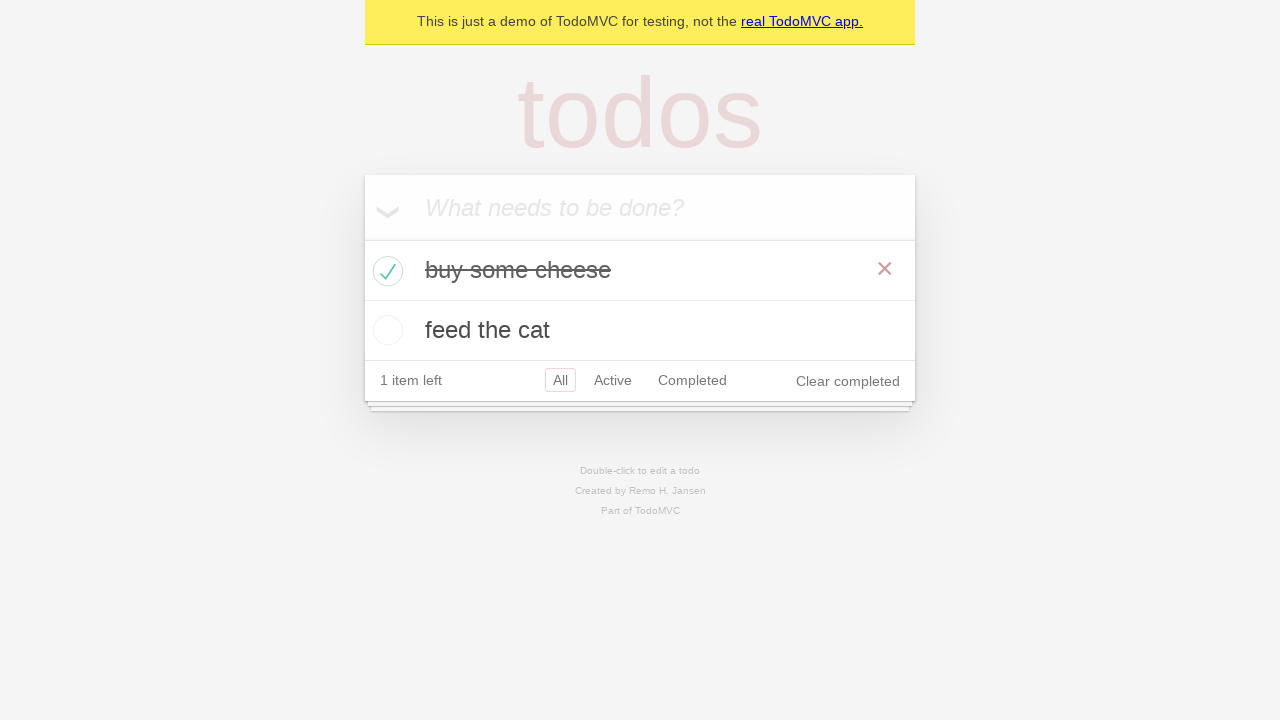

Unchecked the first todo item to mark it incomplete at (385, 271) on internal:testid=[data-testid="todo-item"s] >> nth=0 >> internal:role=checkbox
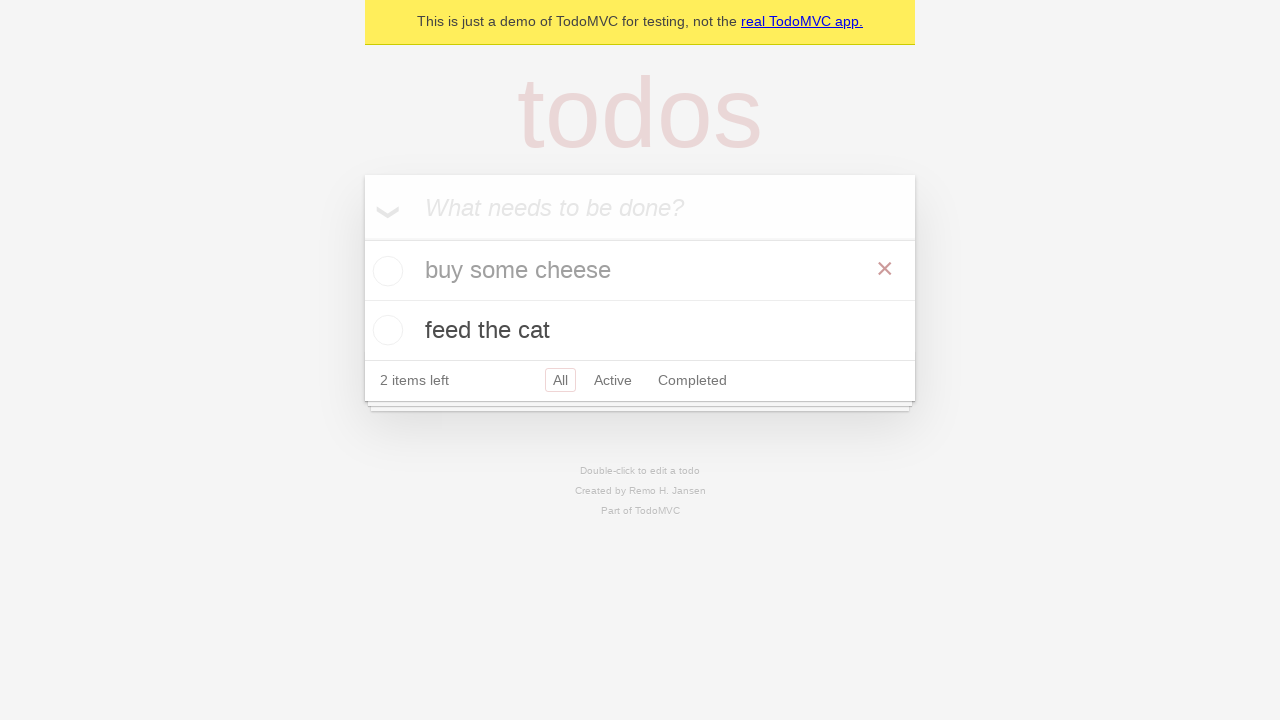

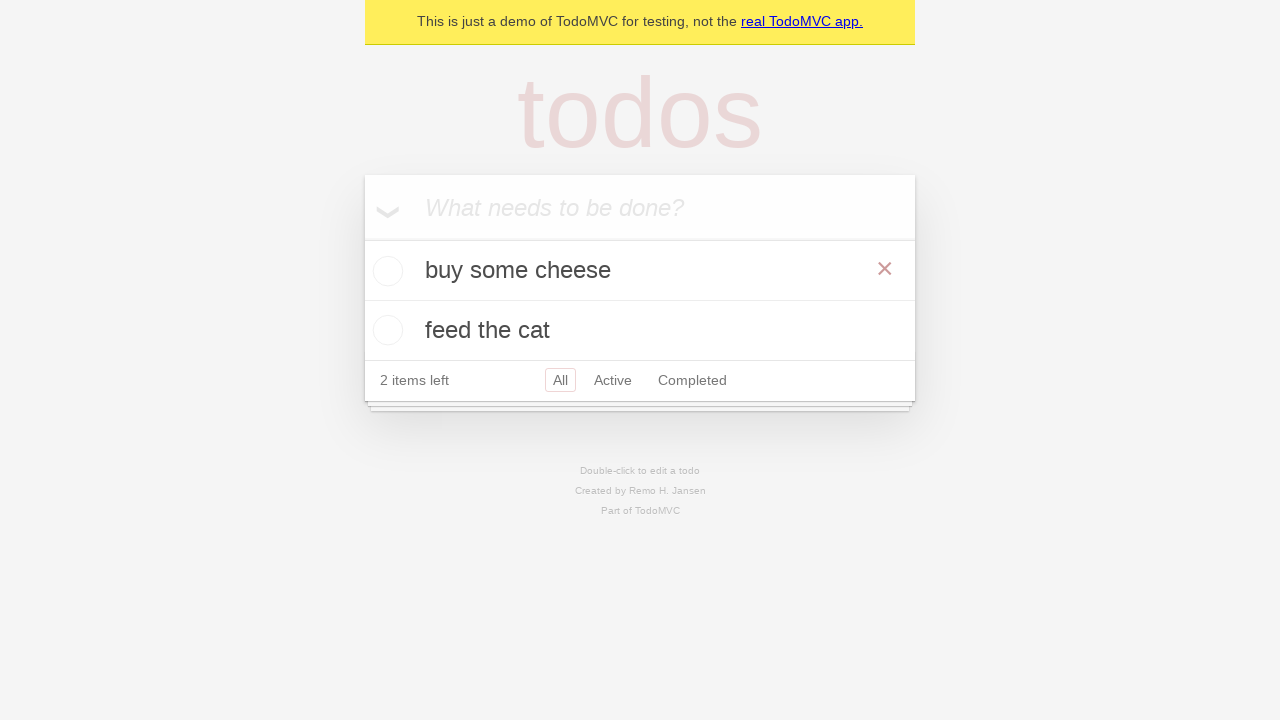